Navigates to a demo automation testing site, fills in an email address, and clicks to enter the site

Starting URL: https://demo.automationtesting.in/Index.html

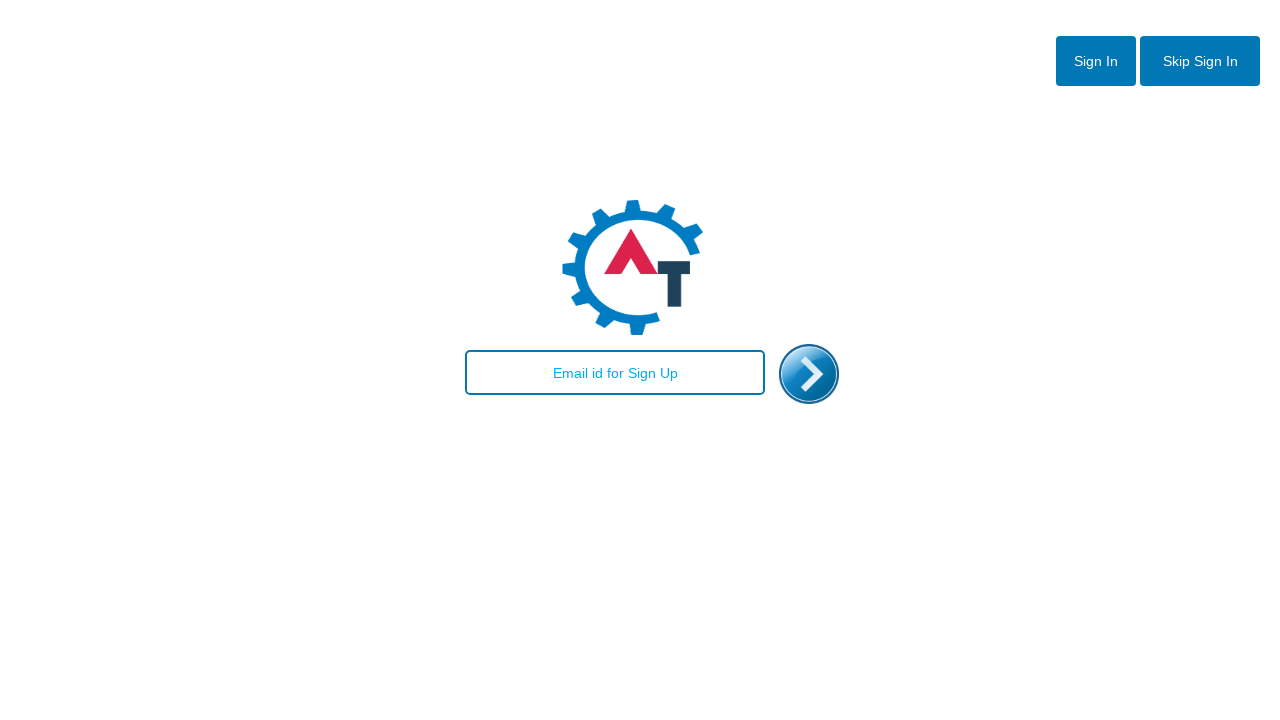

Navigated to demo automation testing site
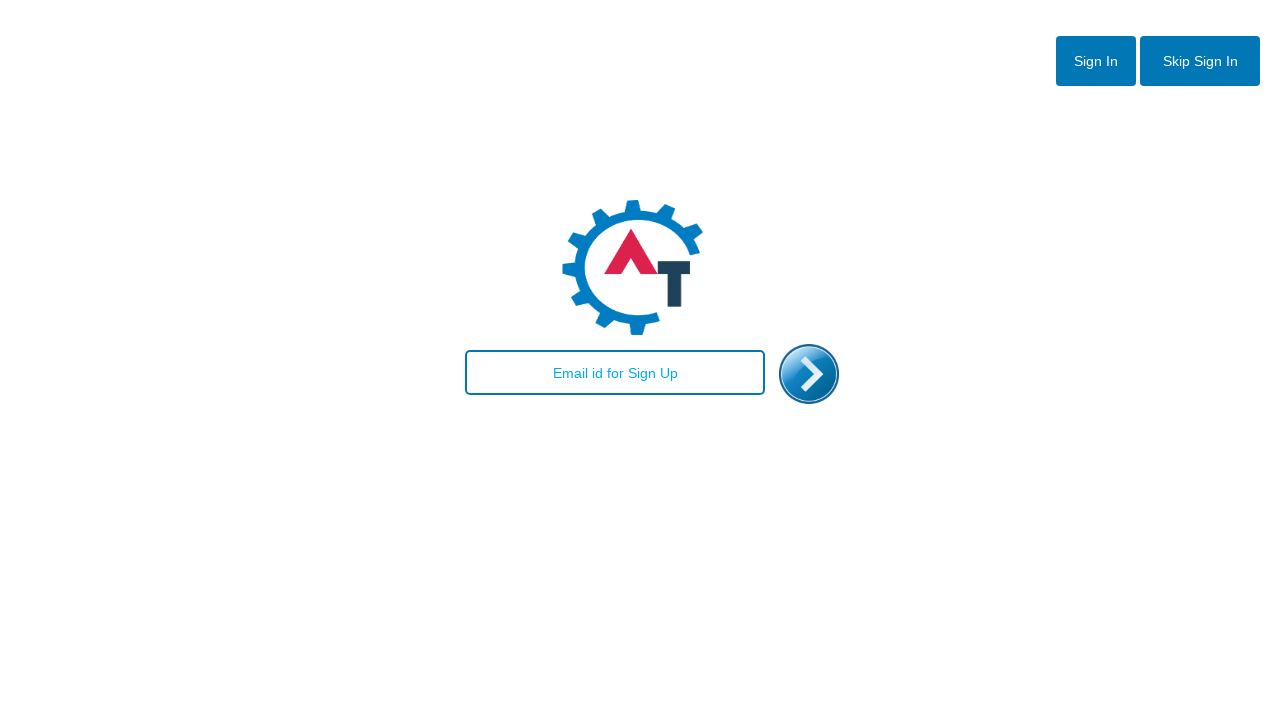

Filled email field with test@gmail.com on #email
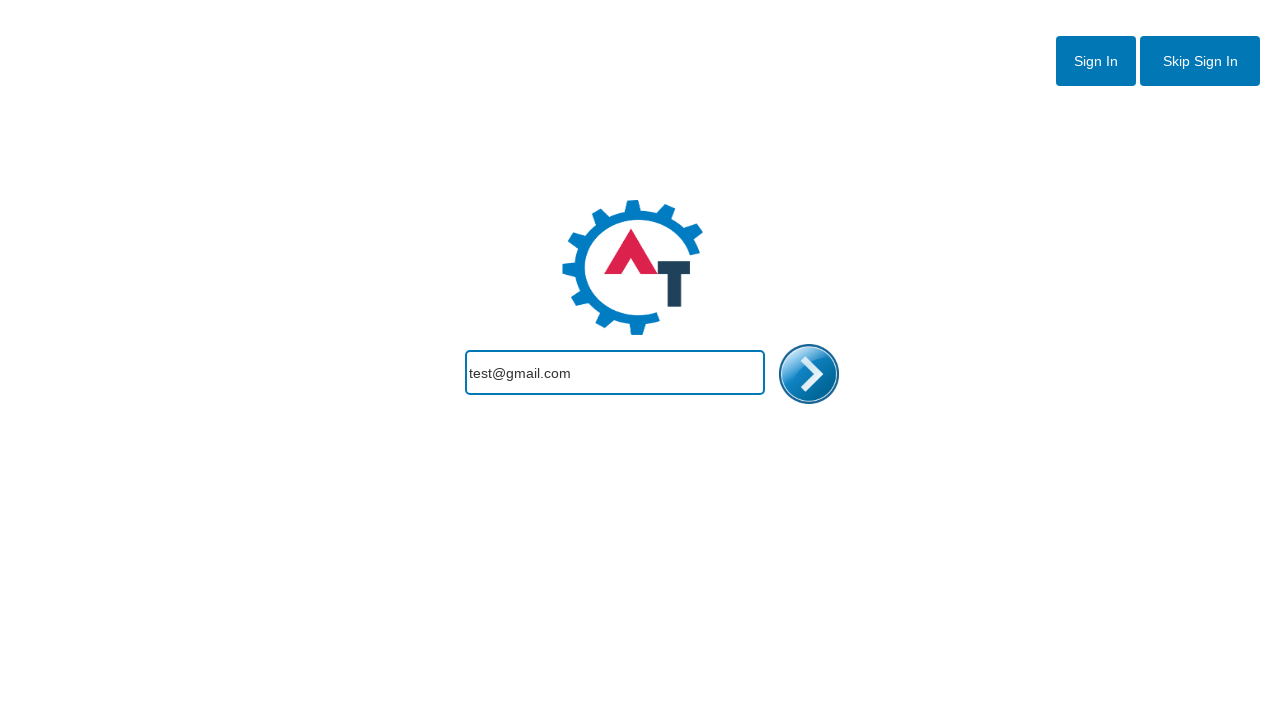

Clicked enter button to proceed to site at (809, 374) on #enterimg
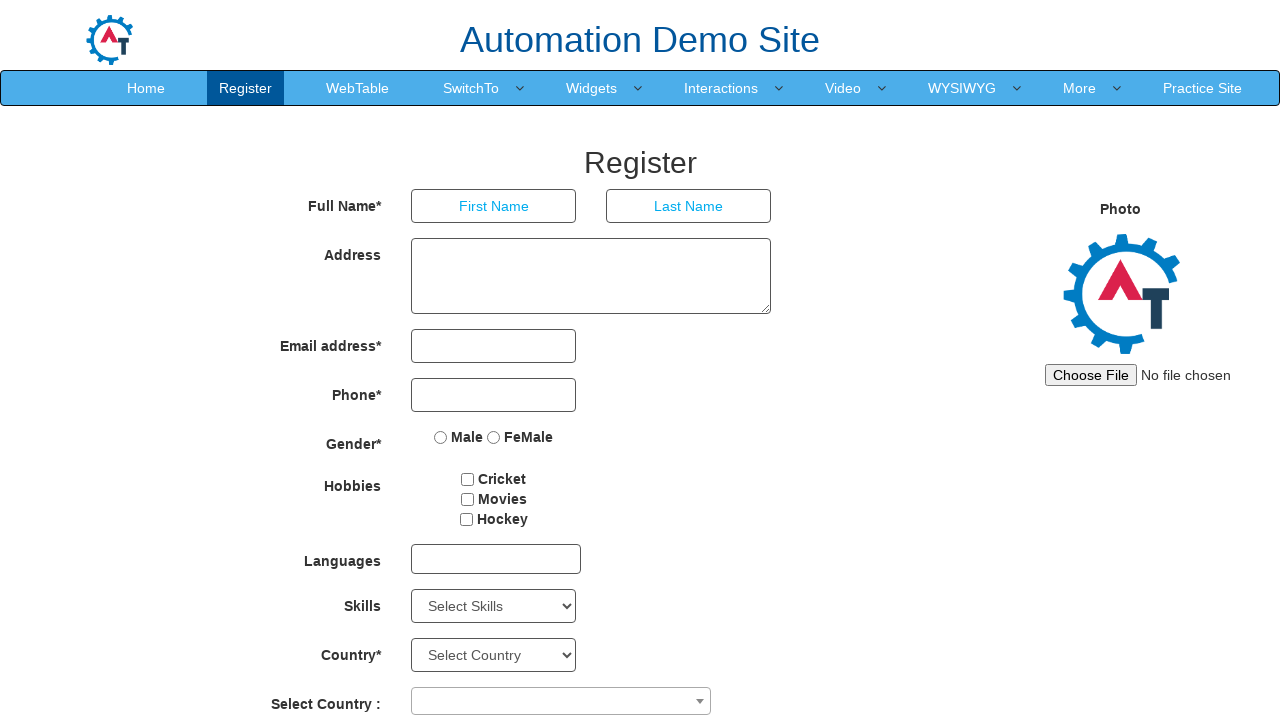

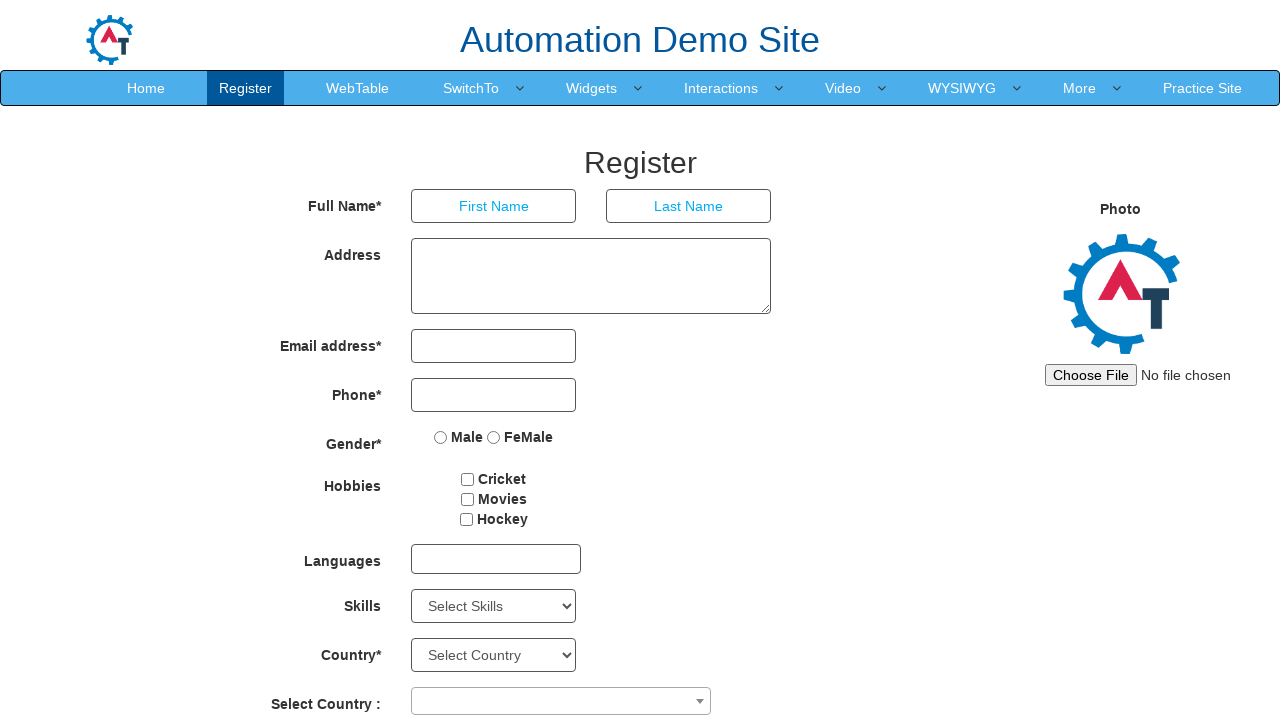